Simple test that navigates to the Microsoft Edge download page to verify browser instantiation and basic navigation works.

Starting URL: https://www.microsoft.com/en-us/edge?form=MA13FJ&exp=e00

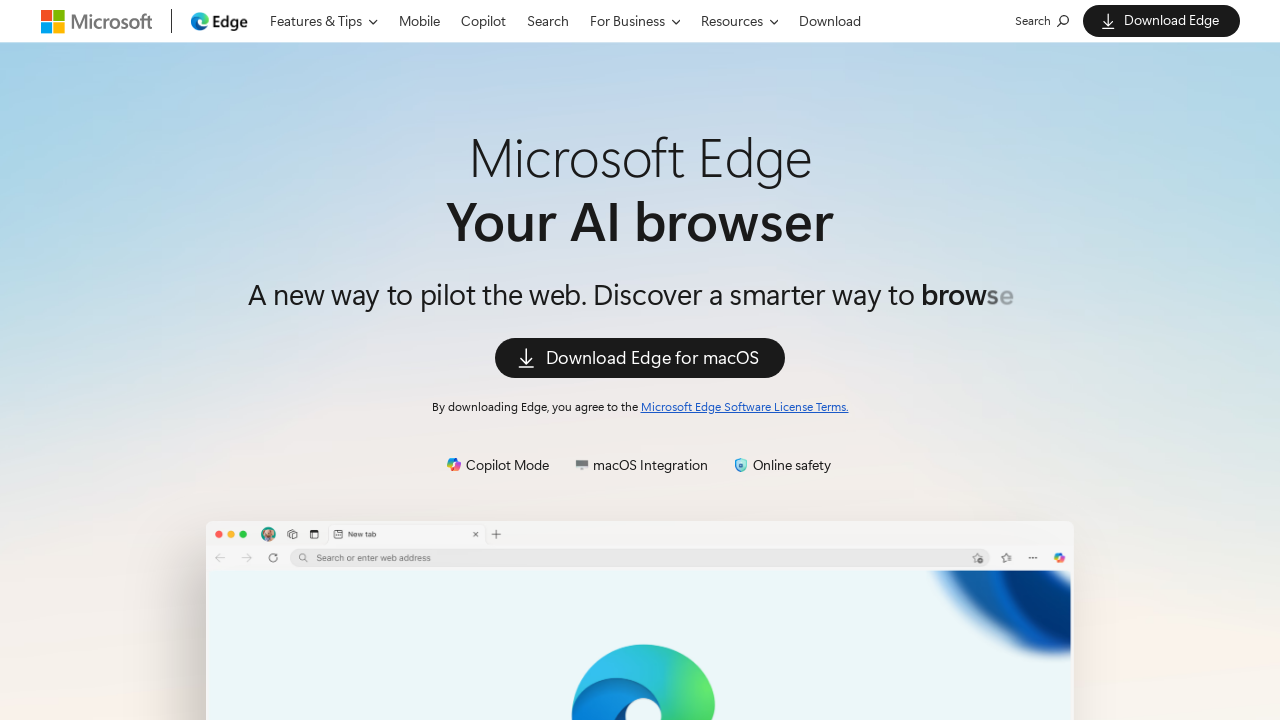

Microsoft Edge download page loaded (DOM content loaded)
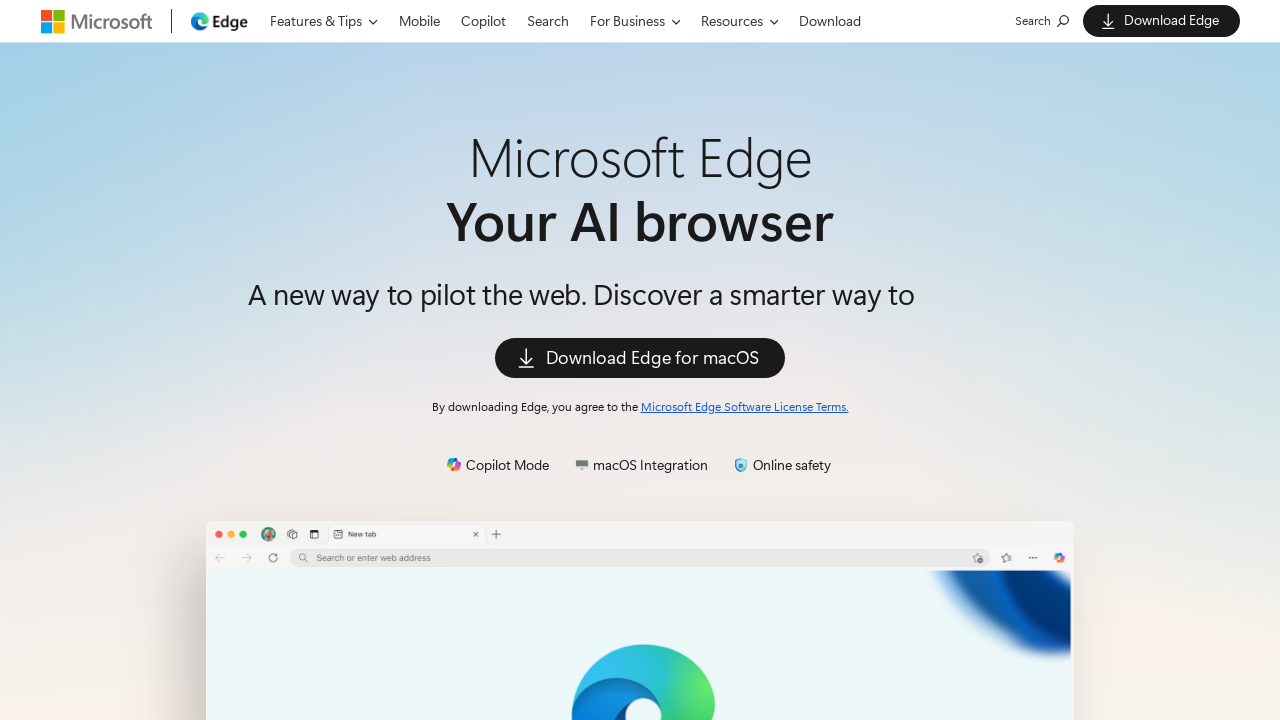

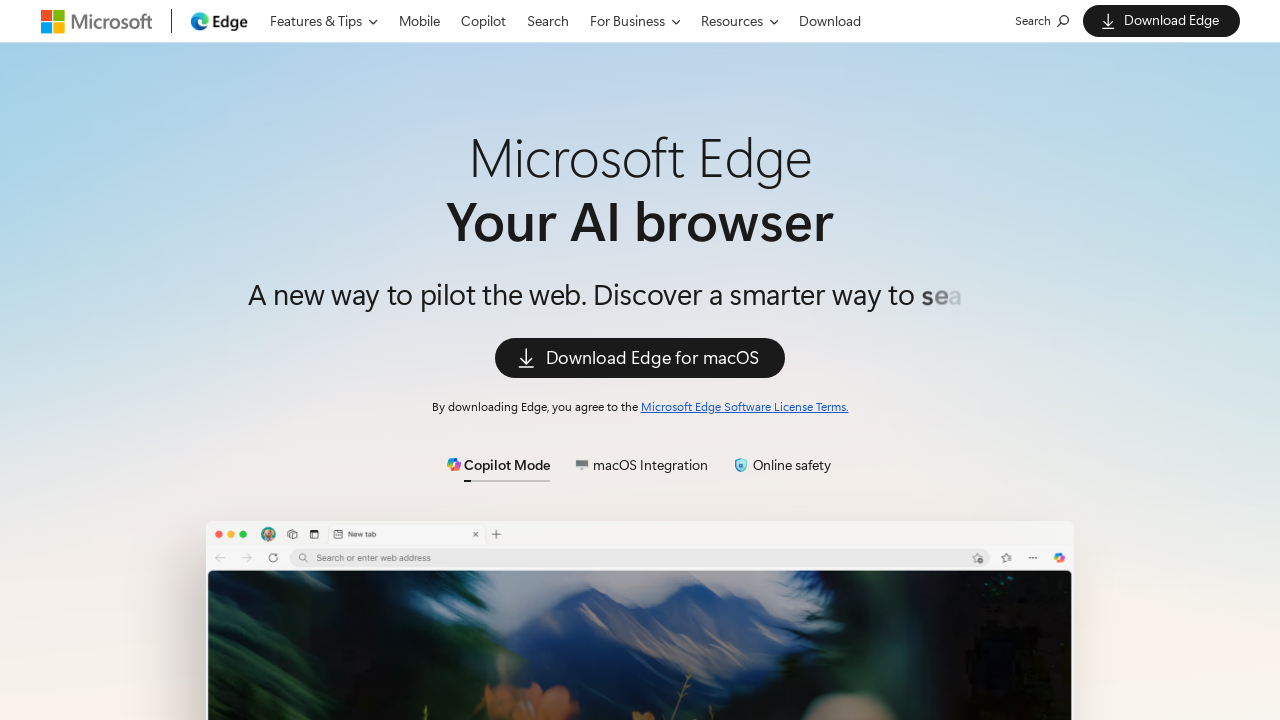